Tests the ability to open a new browser window, navigates to a second page in the new window, and verifies that two windows are open.

Starting URL: https://the-internet.herokuapp.com

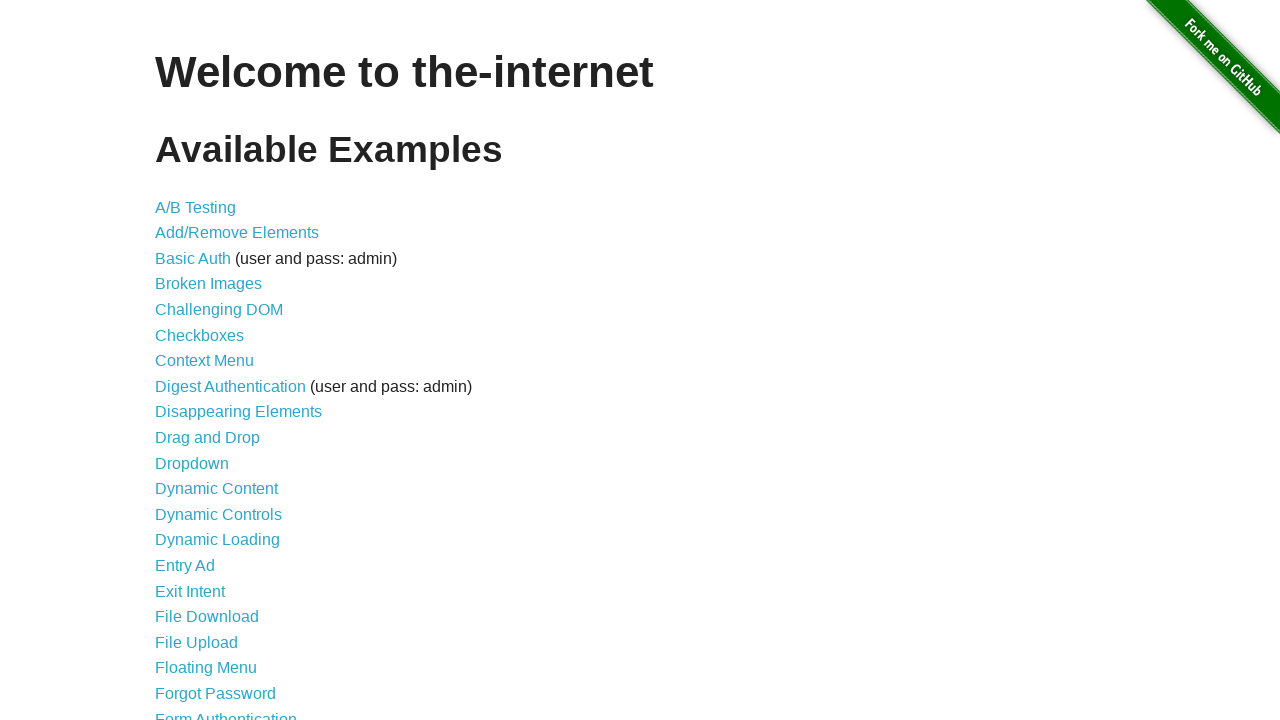

Opened a new browser window
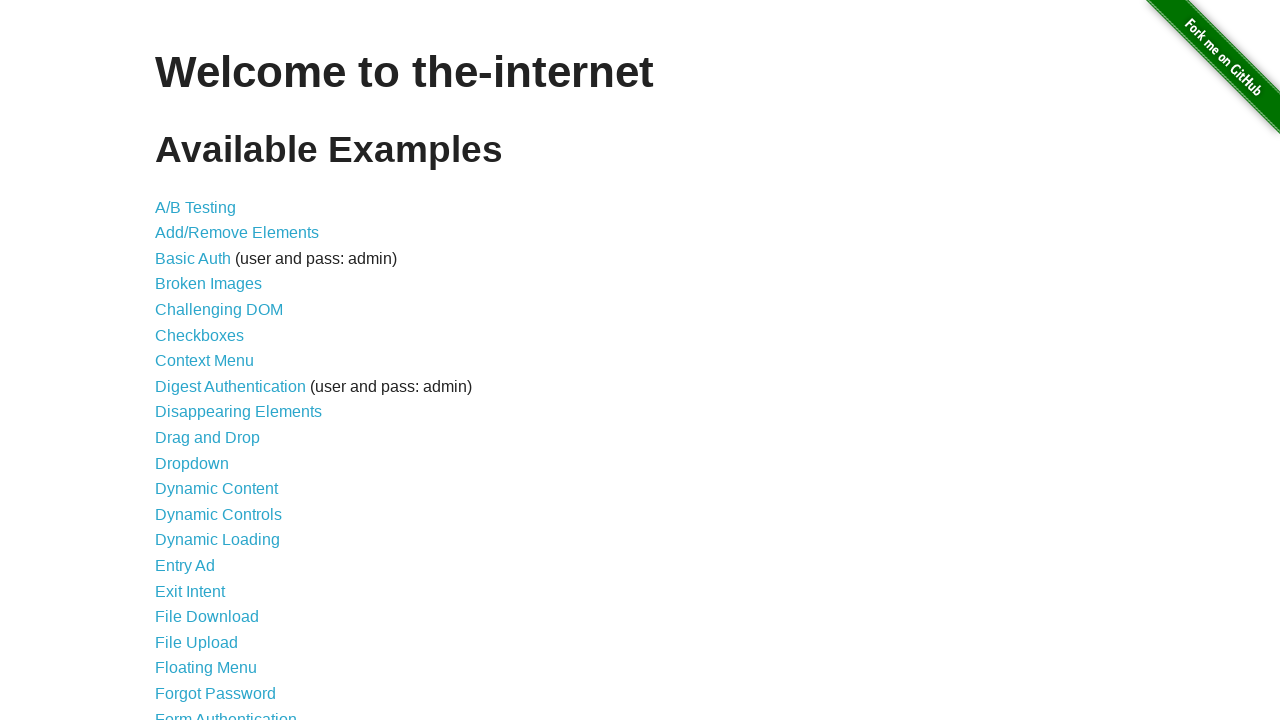

Navigated new window to the typos page
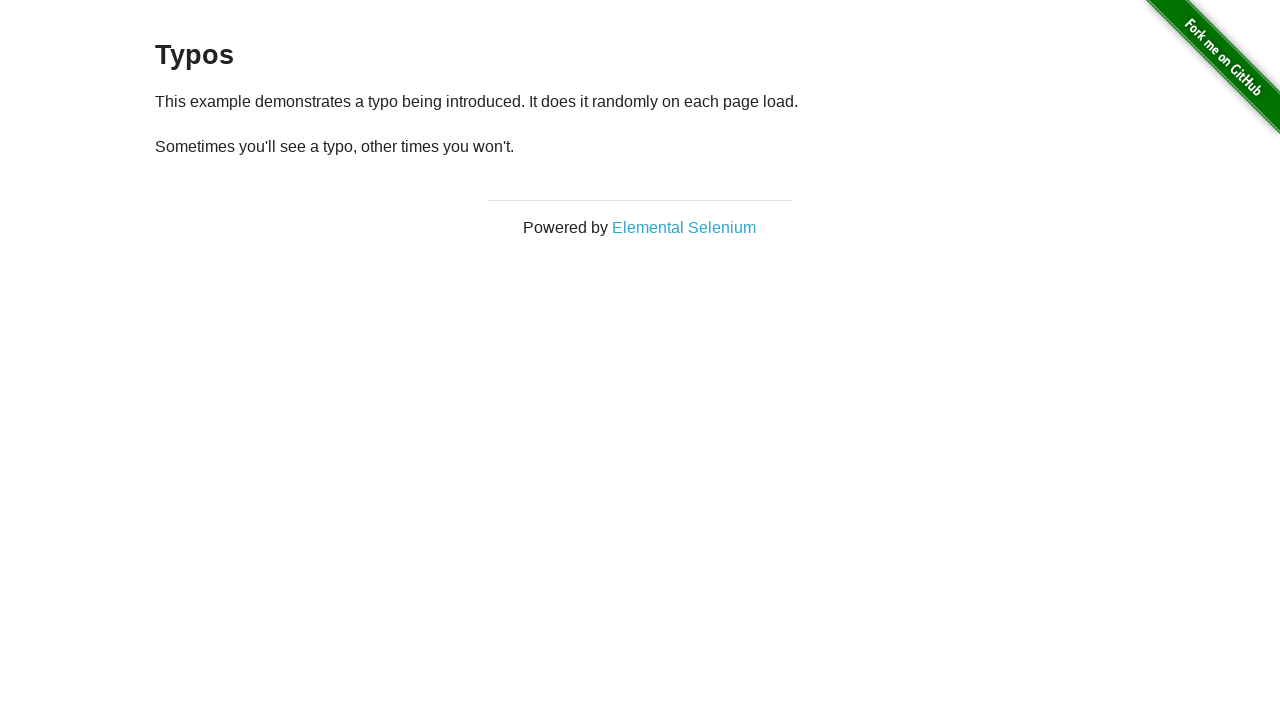

Verified that 2 windows are open
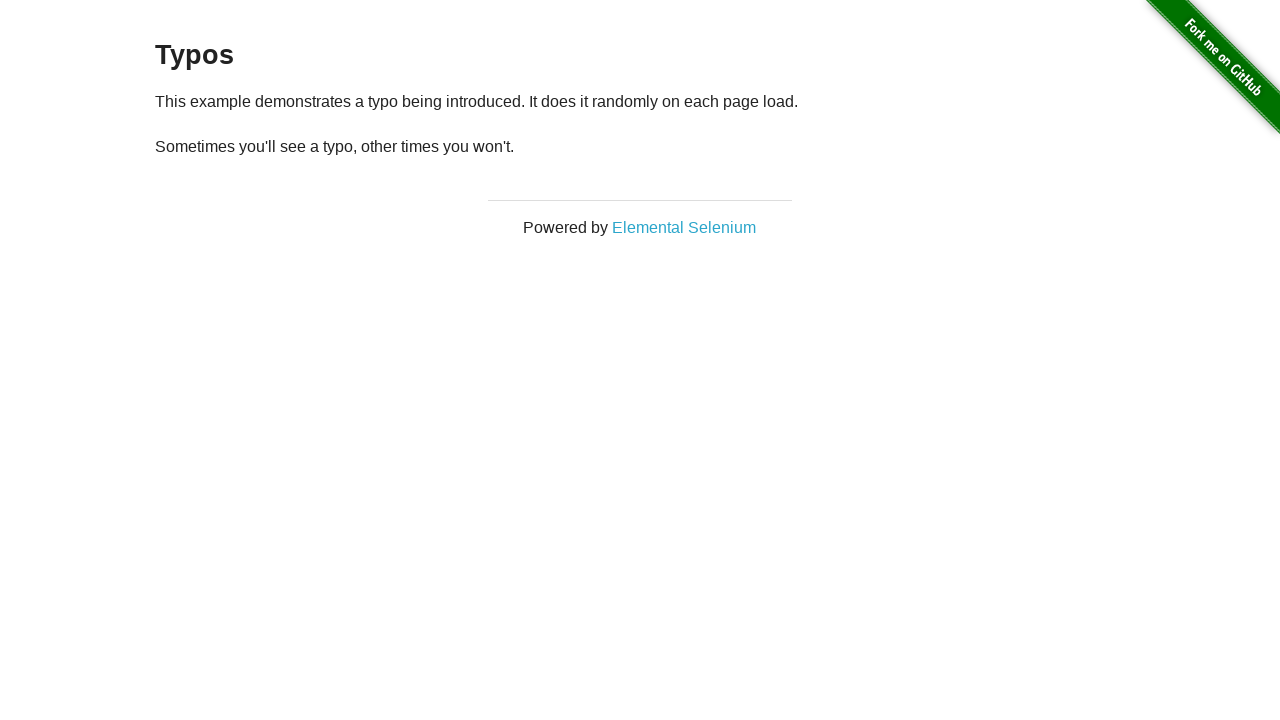

Waited for the typos page h3 heading to load
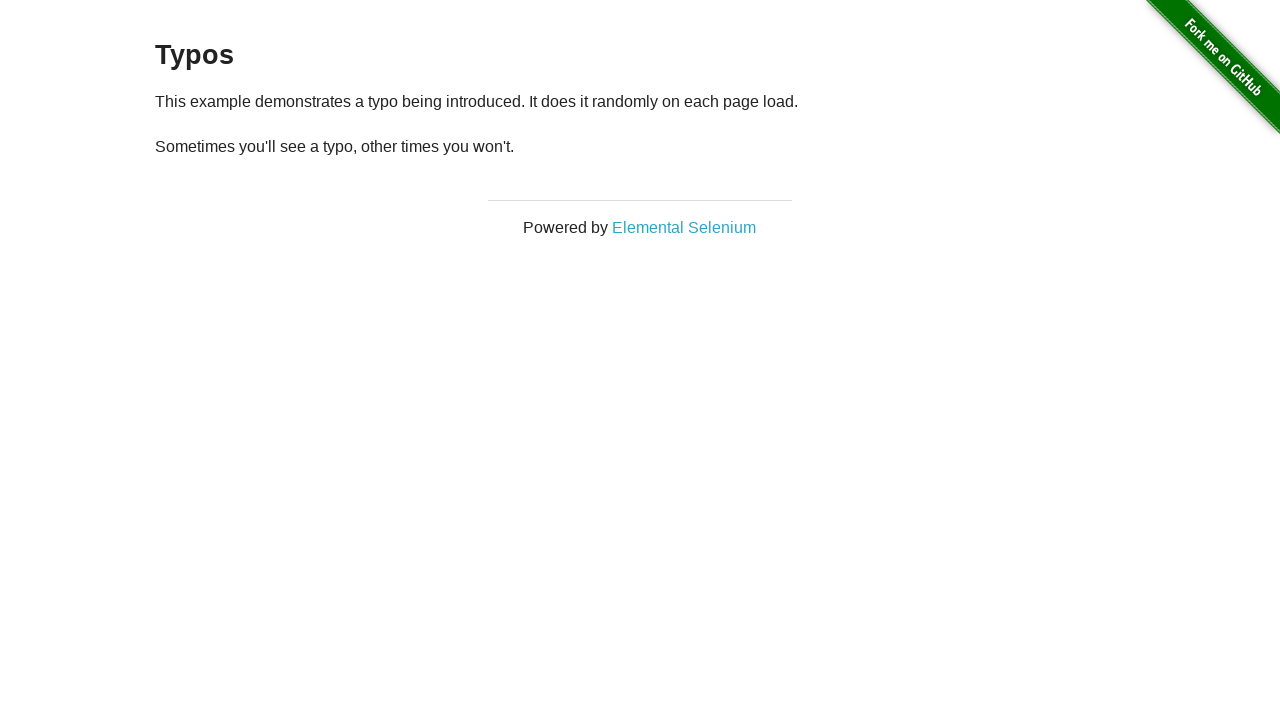

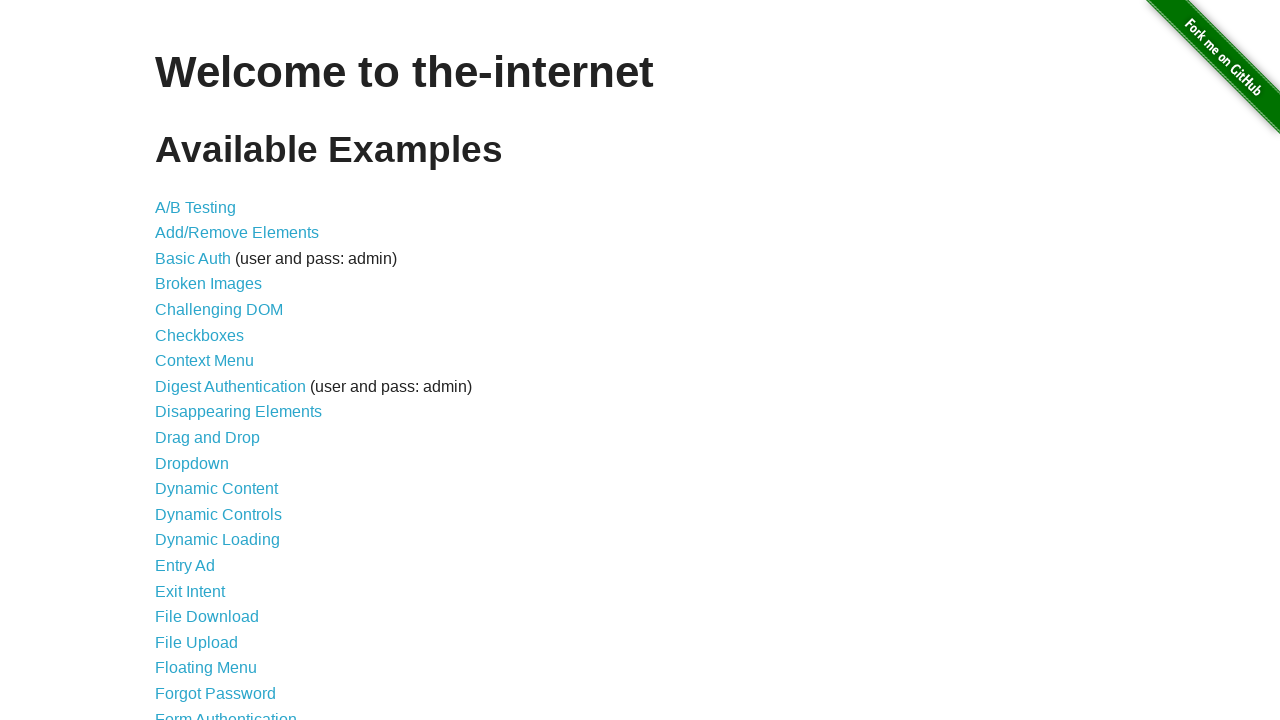